Navigates to the demo table page and verifies that a table row with first name "Abhishek" exists and has the expected username value

Starting URL: http://automationbykrishna.com/

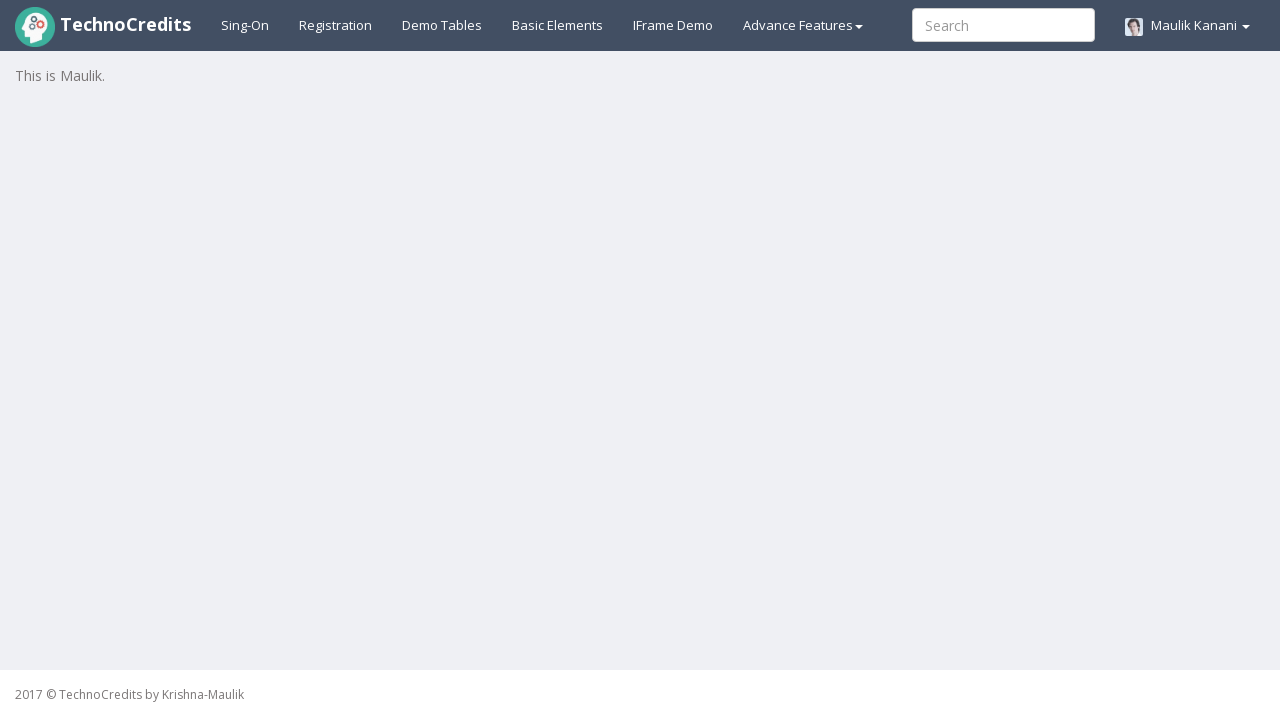

Clicked on demo table link at (442, 25) on #demotable
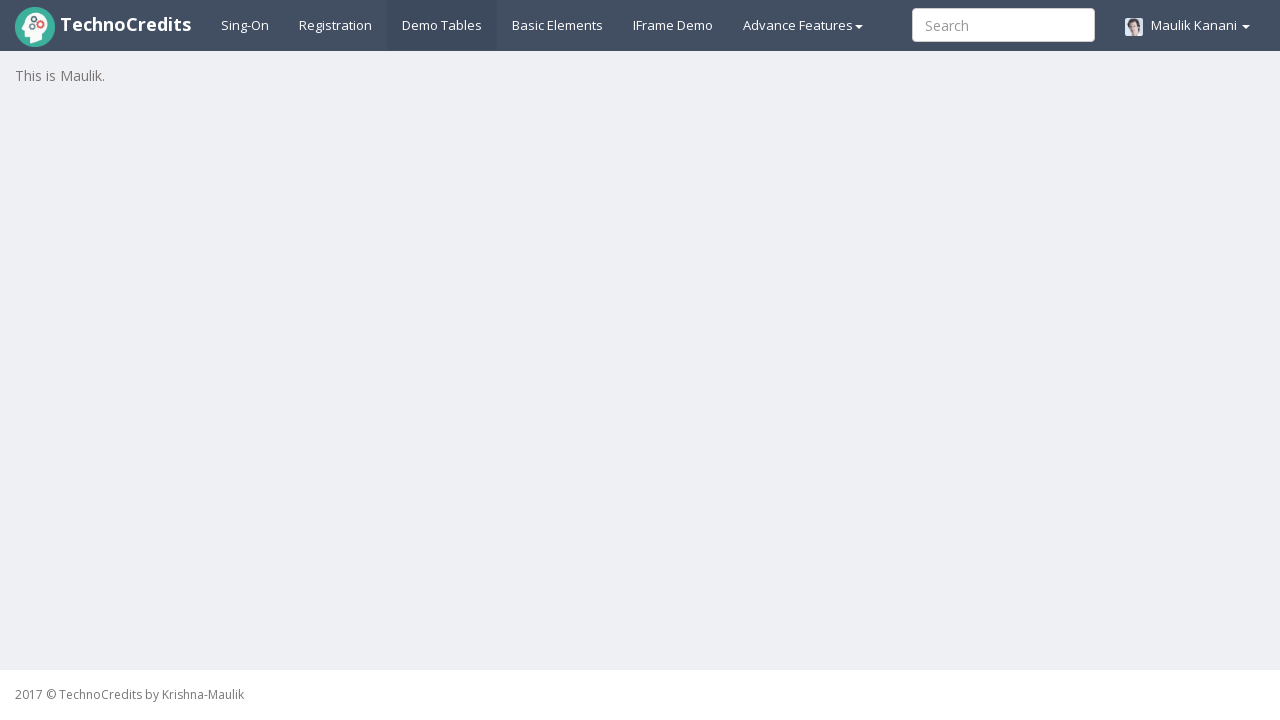

Demo table loaded successfully
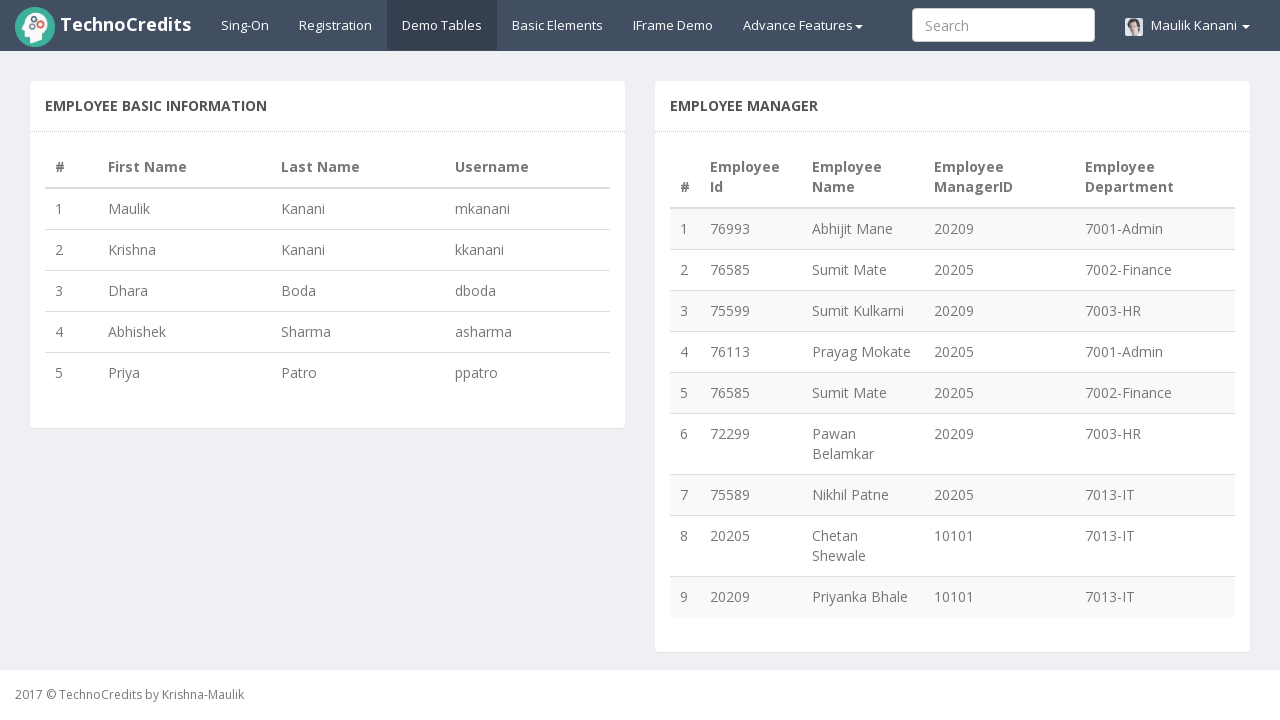

Table rows are present in the DOM
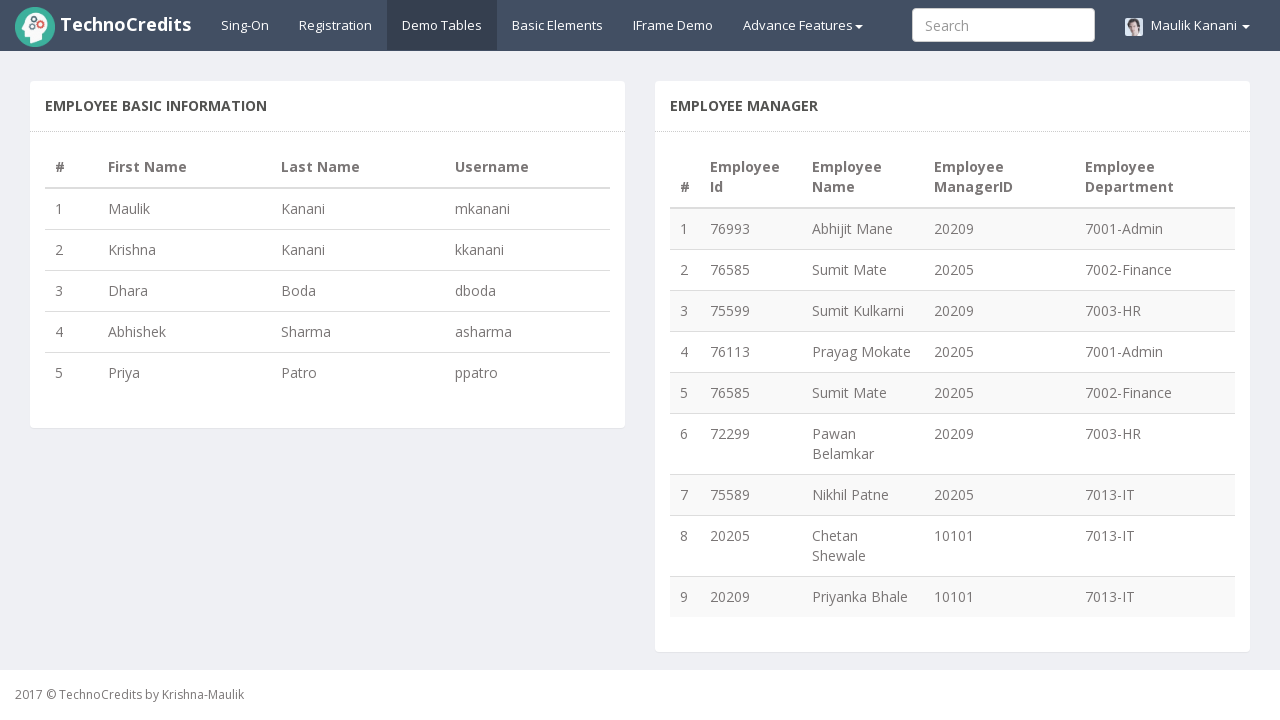

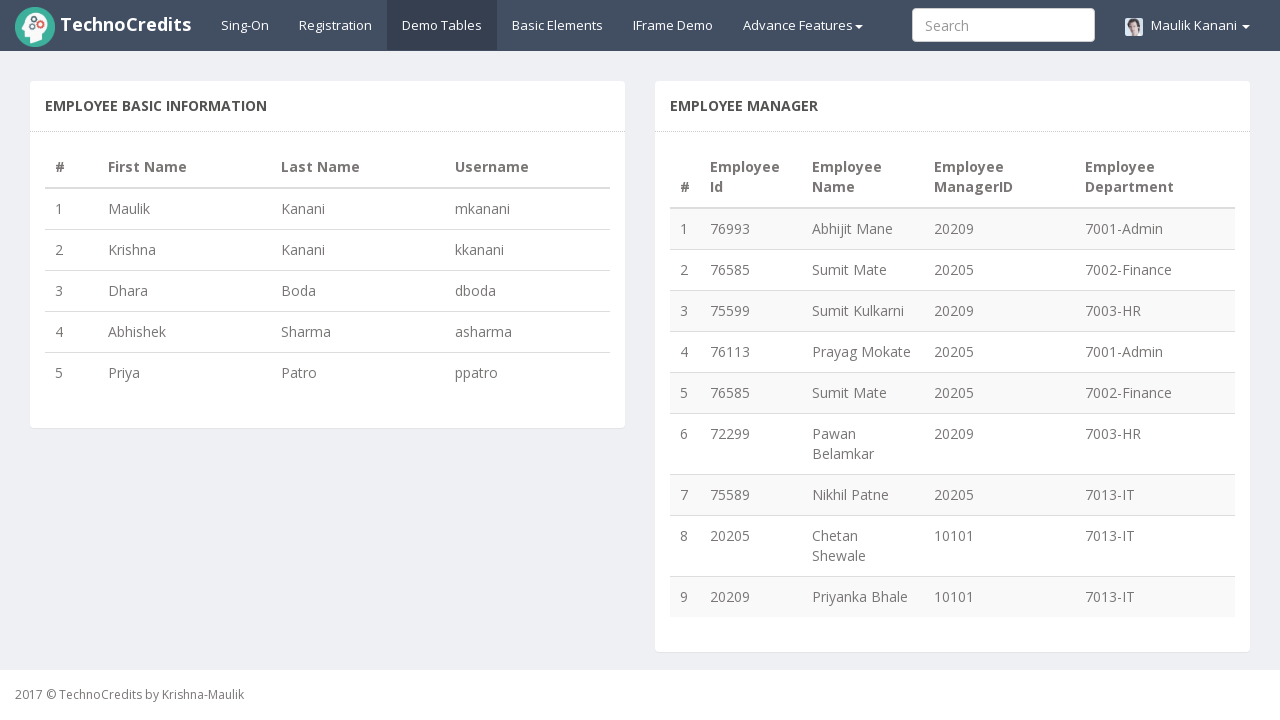